Tests a personal data form by filling in all fields except ZIP code, submitting the form, and verifying that the ZIP code field is highlighted in red (indicating error) while other filled fields are highlighted in green (indicating success).

Starting URL: https://bonigarcia.dev/selenium-webdriver-java/data-types.html

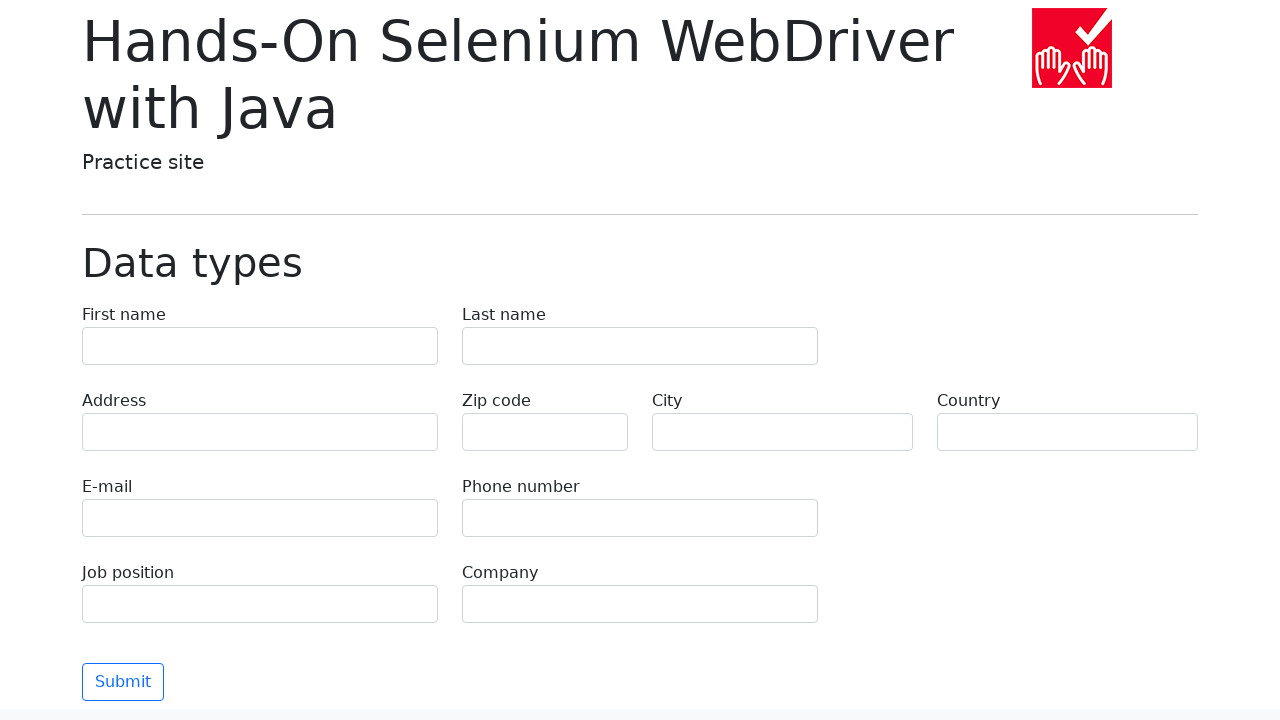

Filled first name field with 'Alexander' on input[name="first-name"]
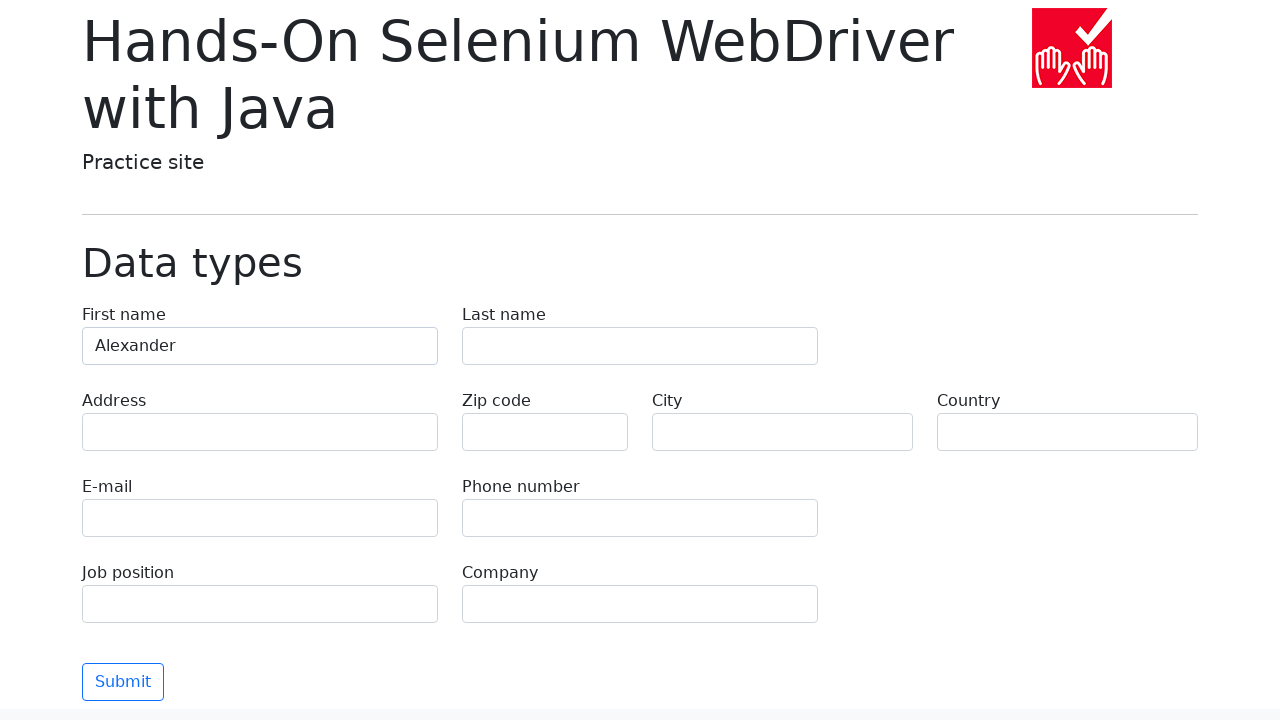

Filled last name field with 'Johnson' on input[name="last-name"]
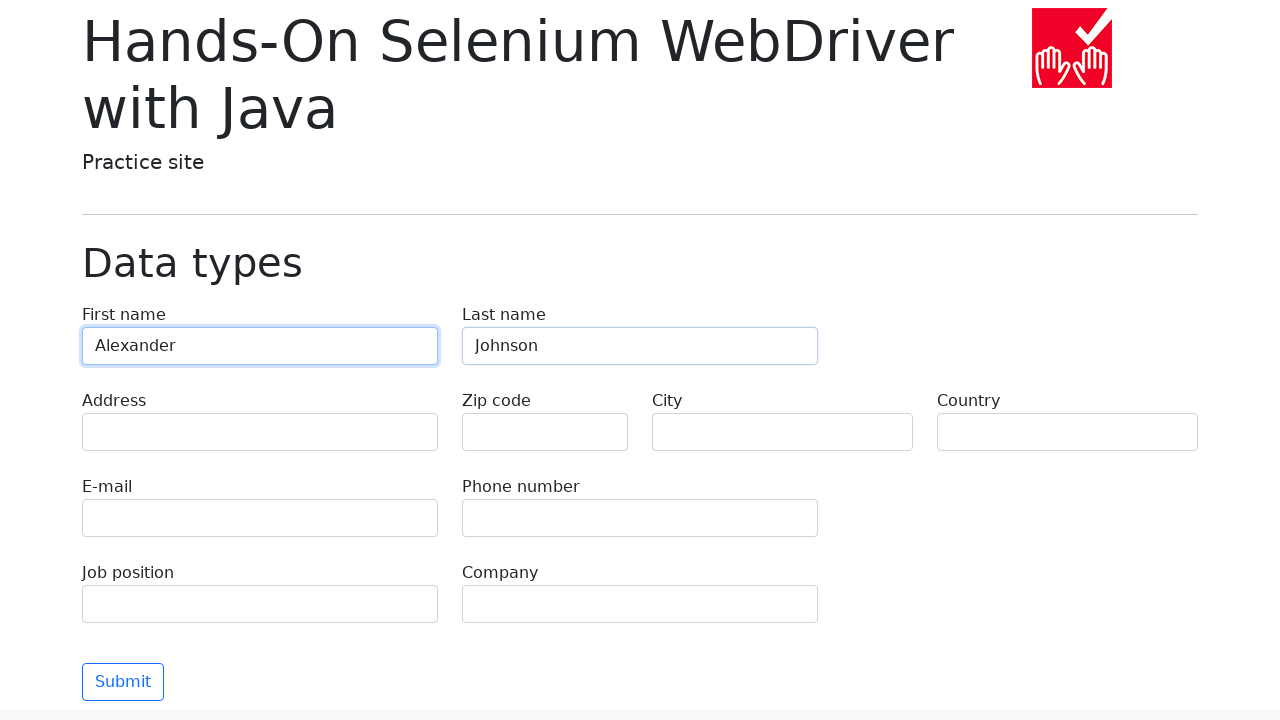

Filled address field with '742 Evergreen Terrace' on input[name="address"]
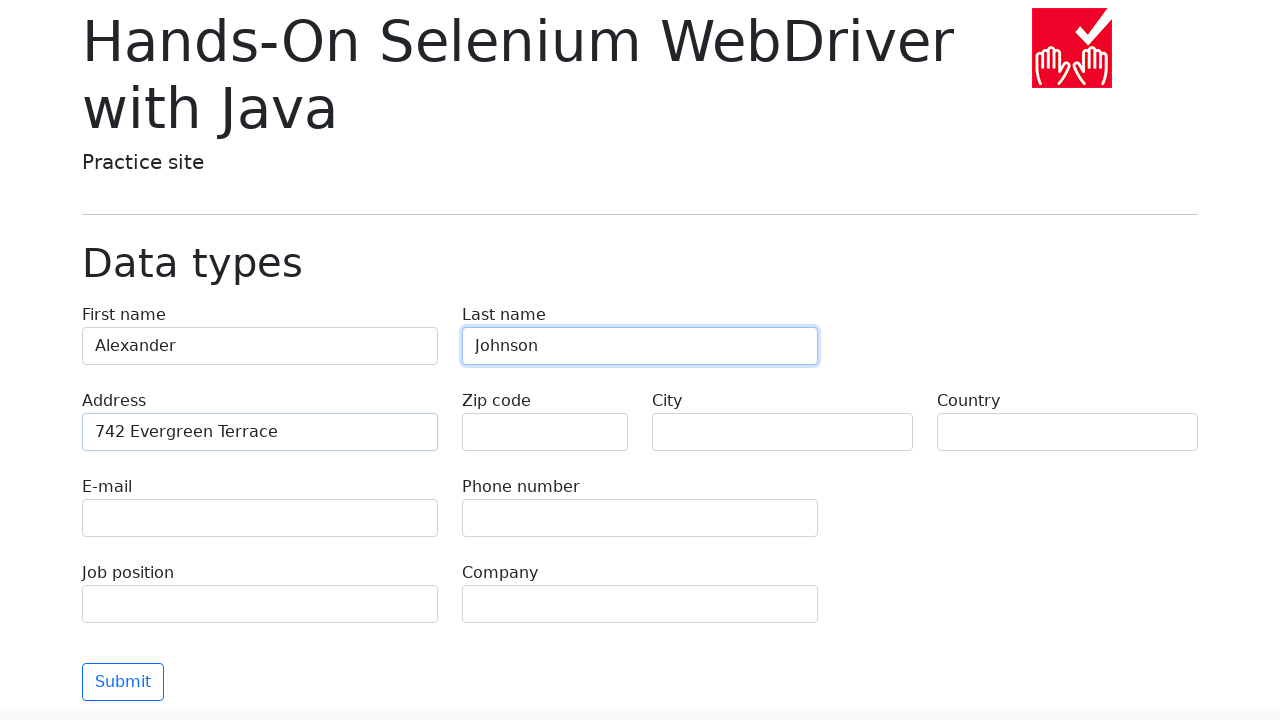

Filled email field with 'alexander.johnson@example.com' on input[name="e-mail"]
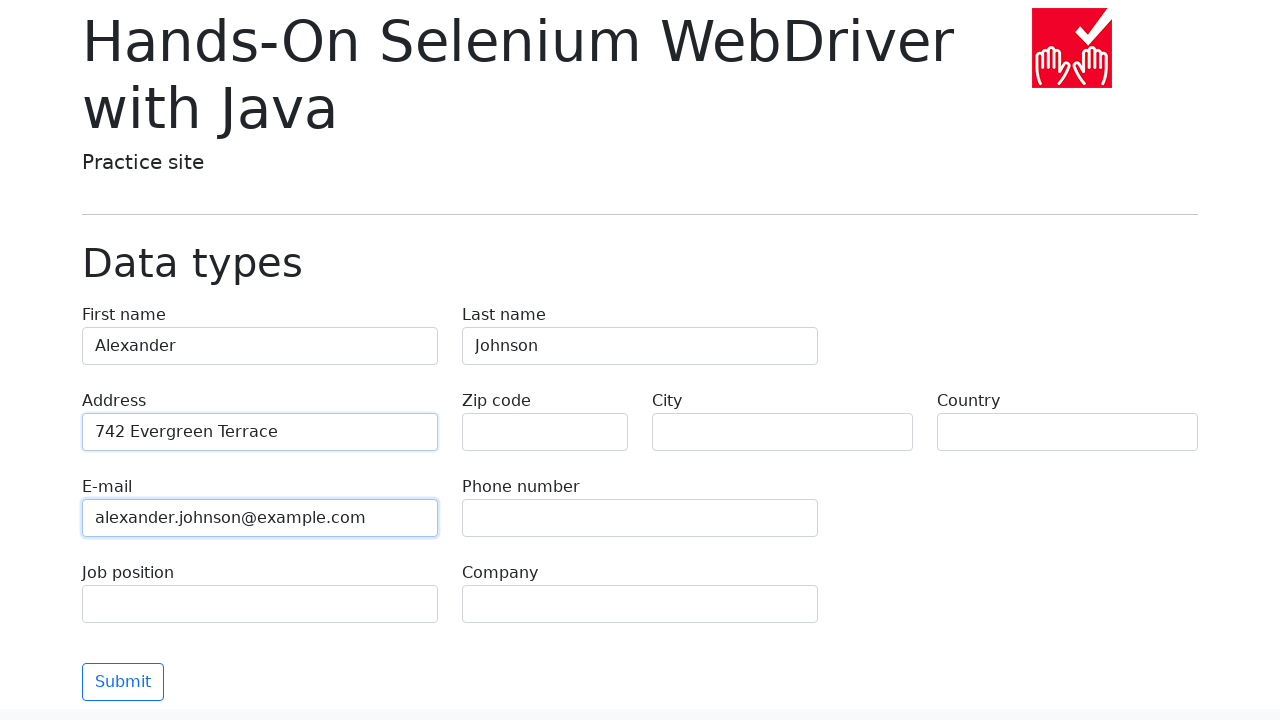

Filled phone field with '5551234567' on input[name="phone"]
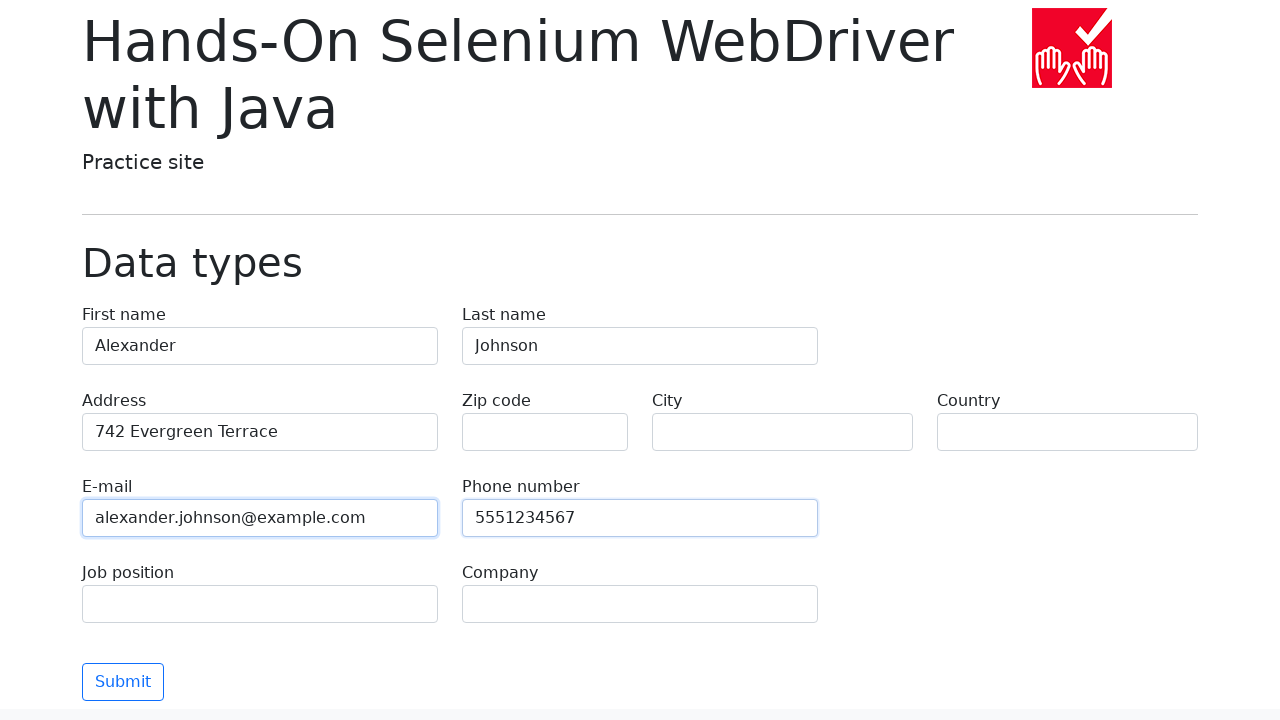

Cleared ZIP code field to leave it empty for validation testing on input[name="zip-code"]
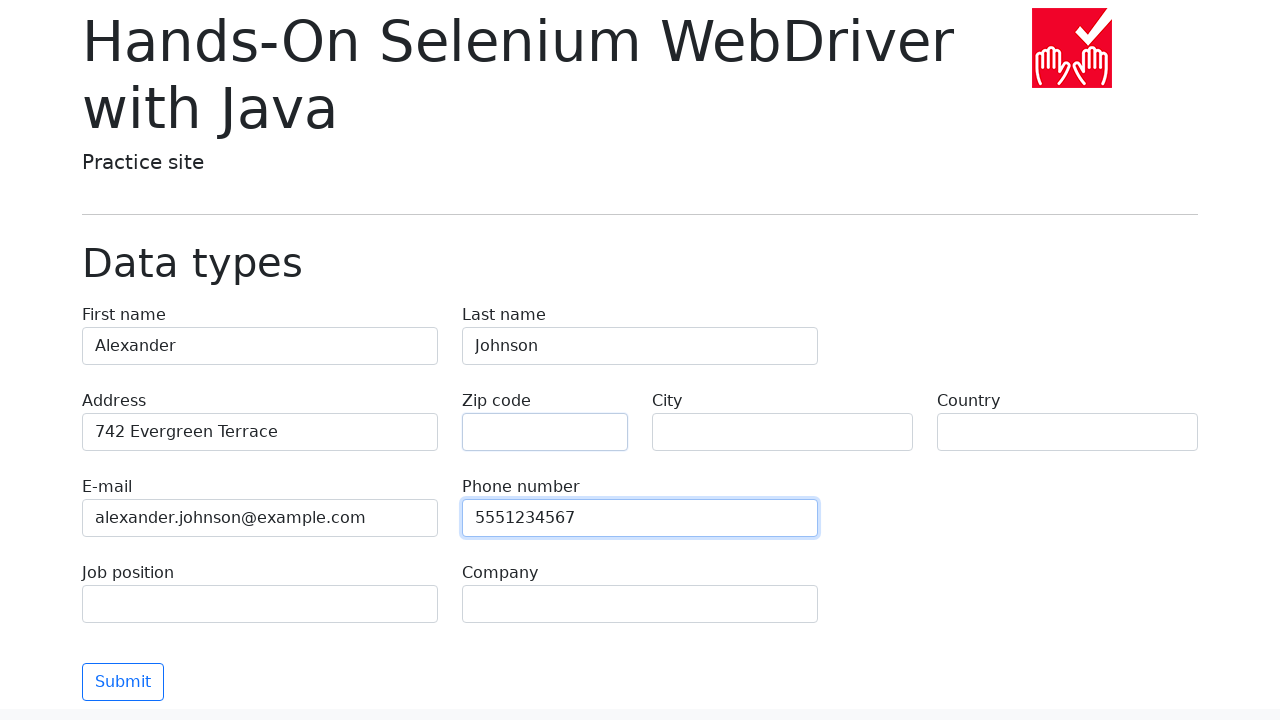

Filled city field with 'Springfield' on input[name="city"]
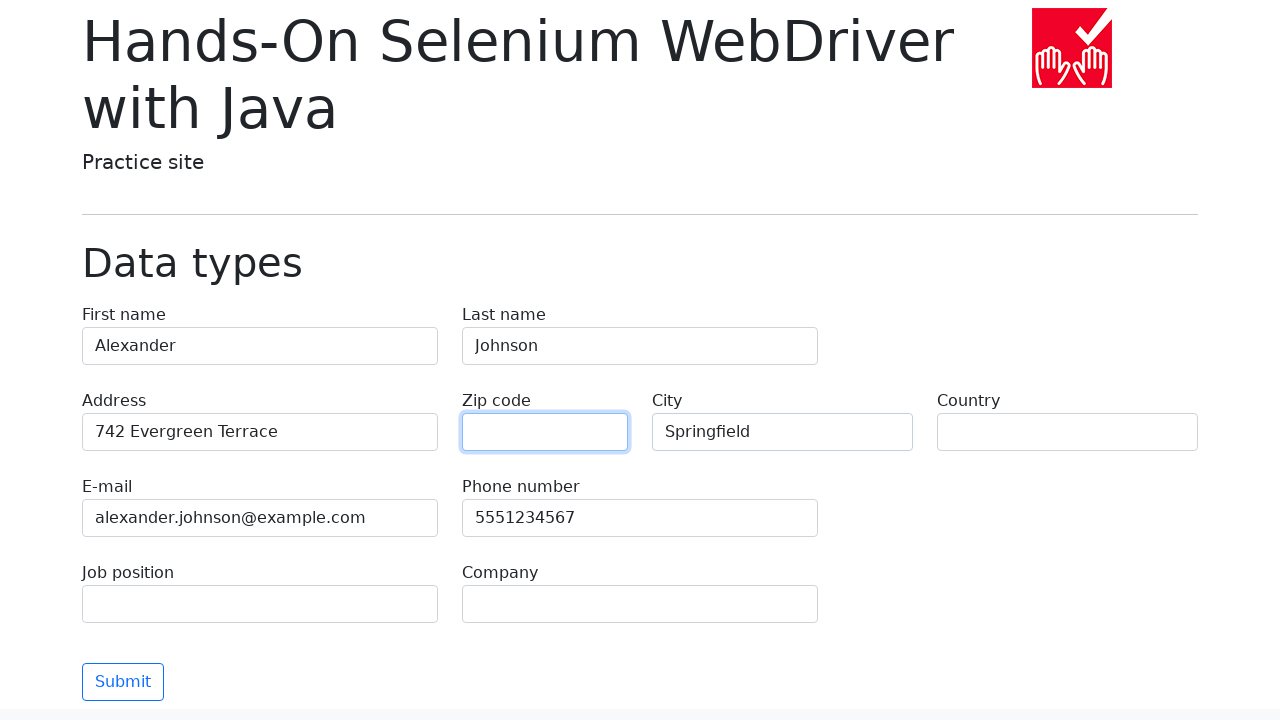

Filled country field with 'United States' on input[name="country"]
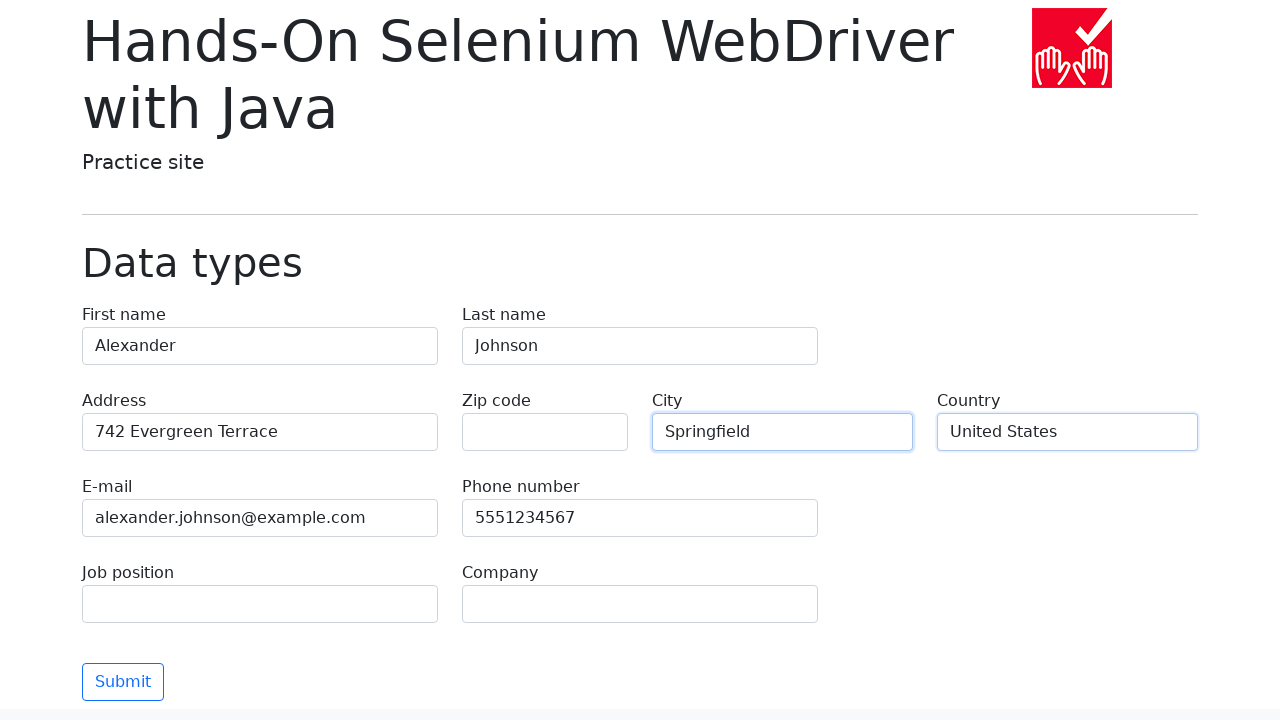

Filled job position field with 'Software Engineer' on input[name="job-position"]
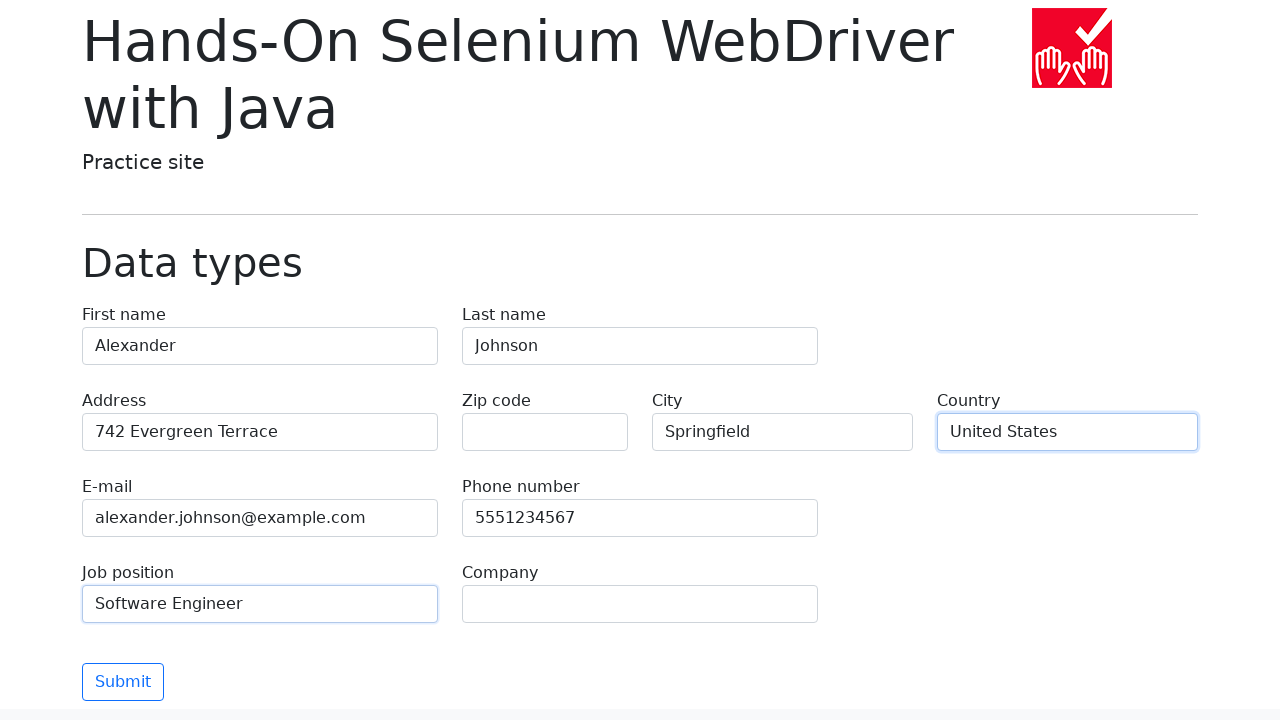

Filled company field with 'Tech Solutions Inc' on input[name="company"]
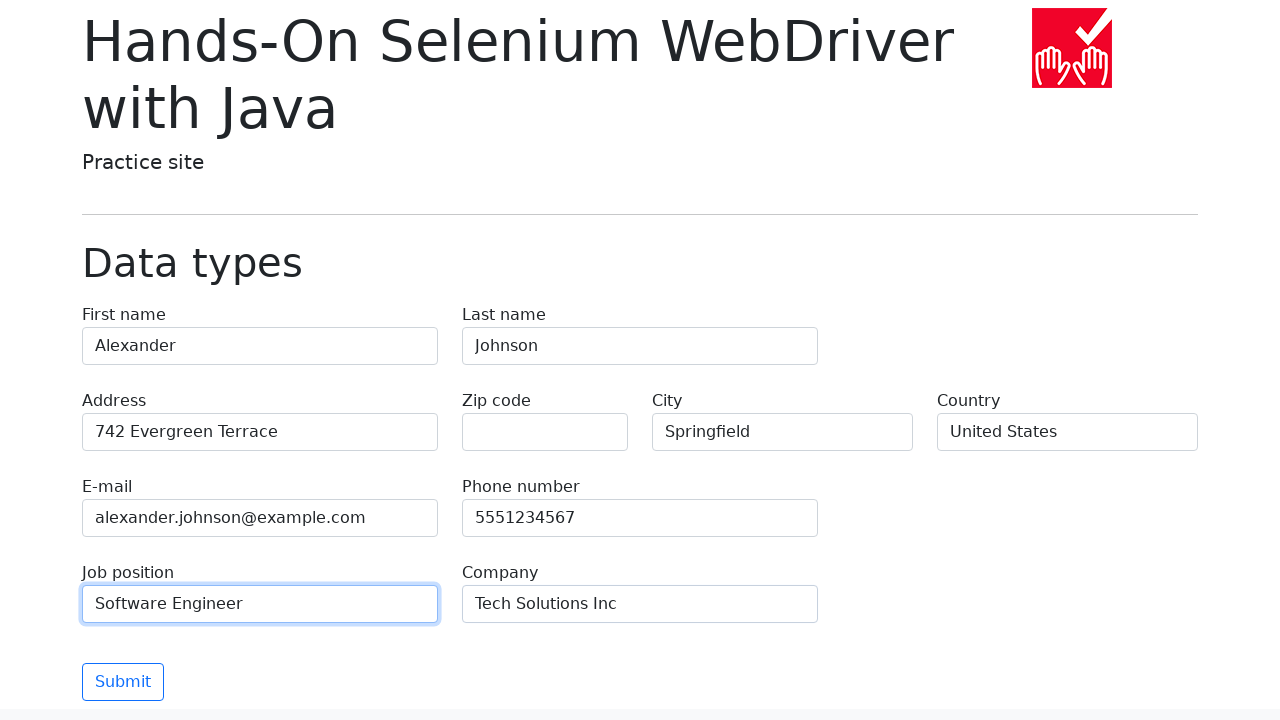

Located submit button
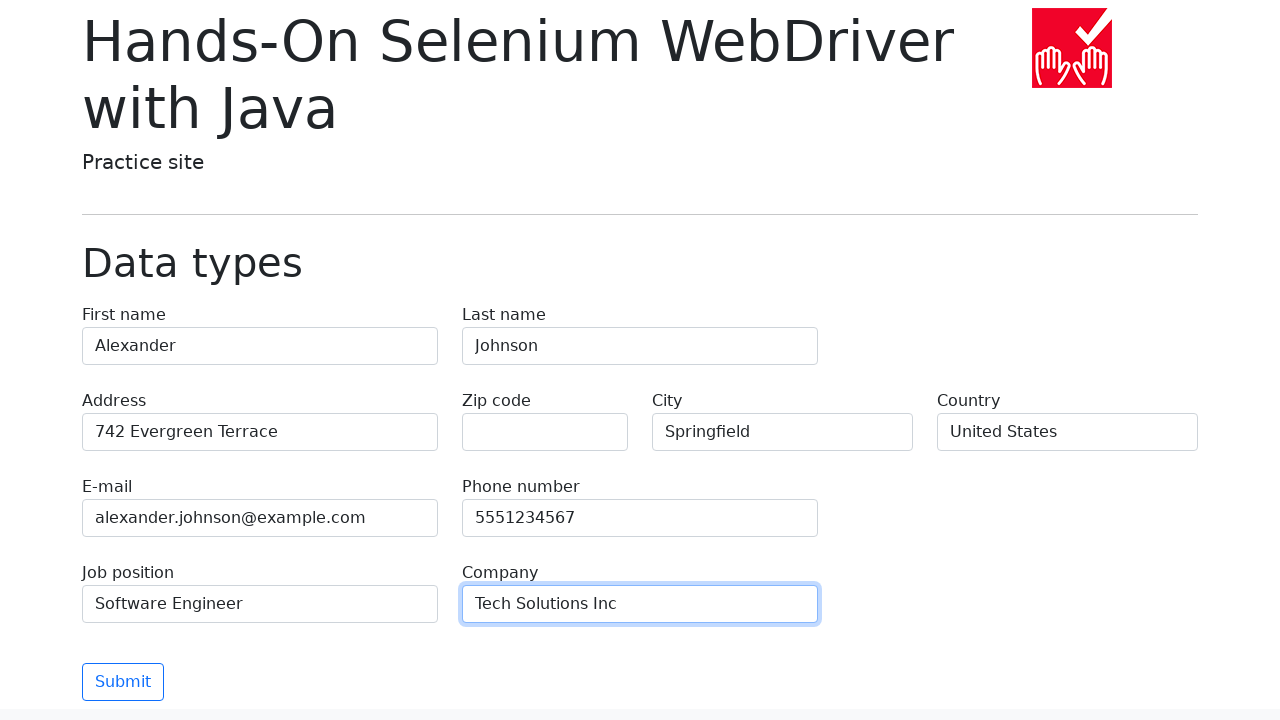

Scrolled submit button into view
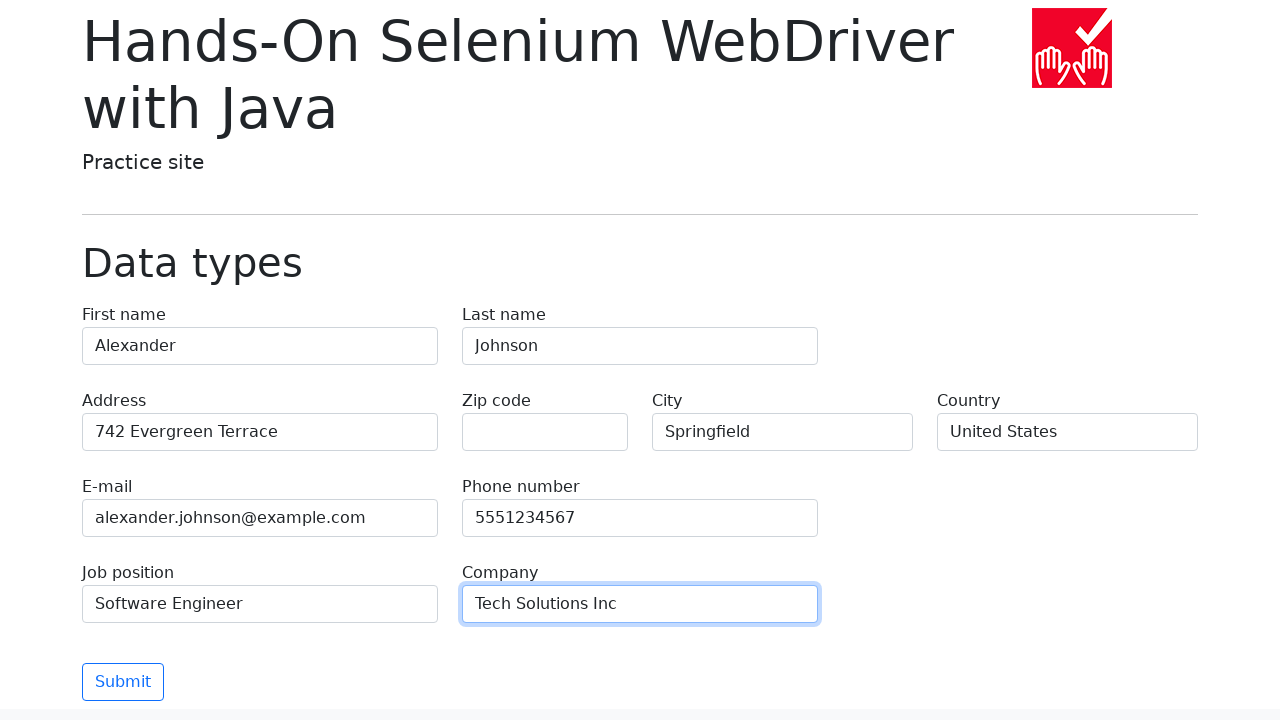

Clicked submit button to submit the form at (123, 682) on button.btn
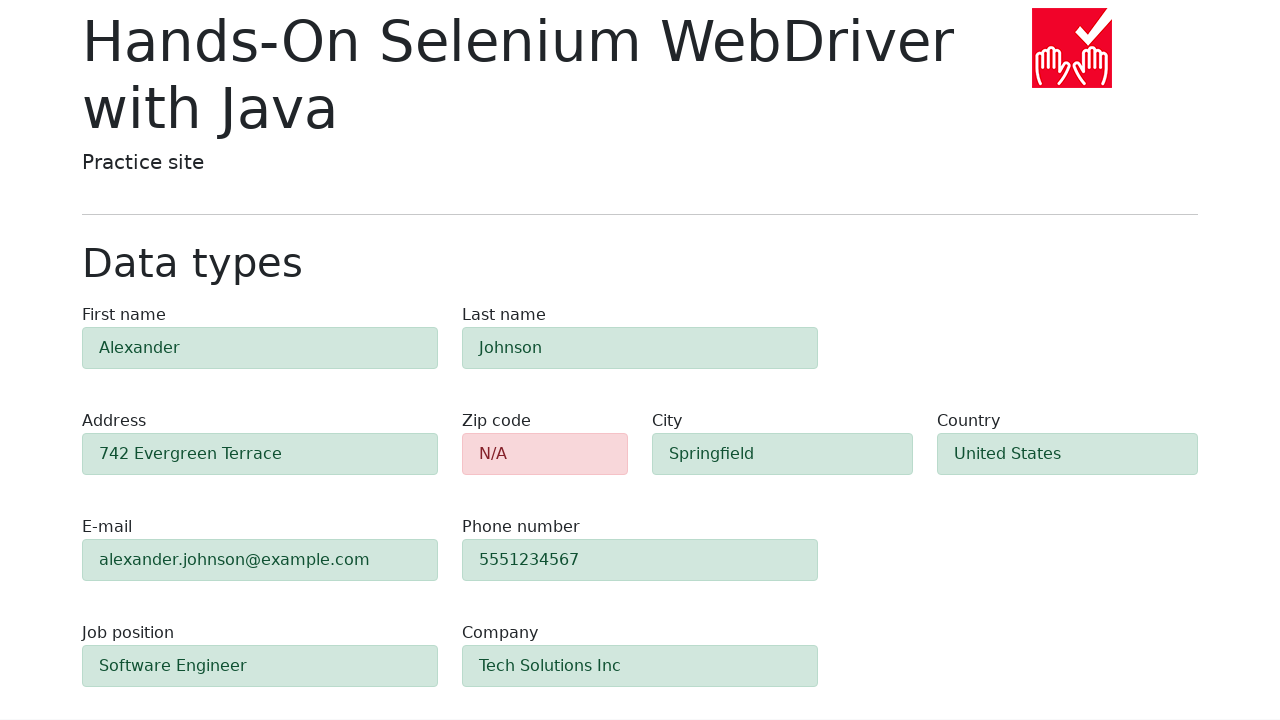

Waited for ZIP code field to be present in DOM after form submission
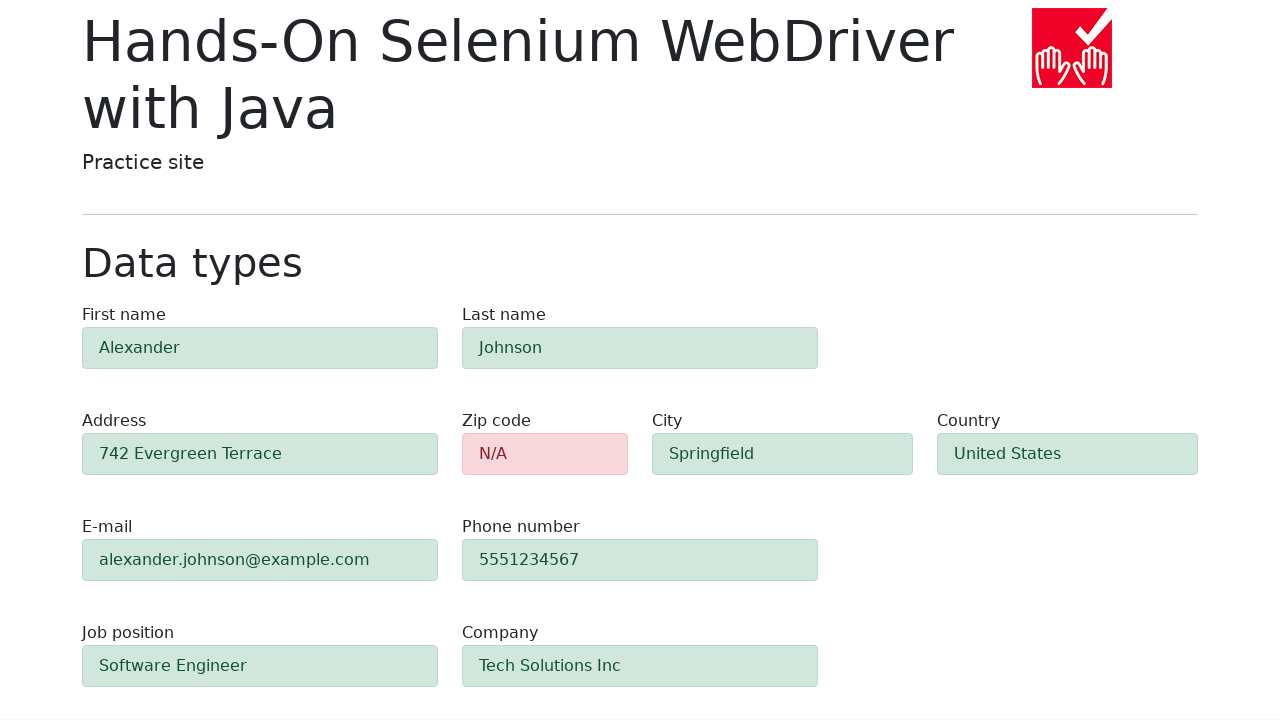

Retrieved computed background color of ZIP code field (should be red for validation error)
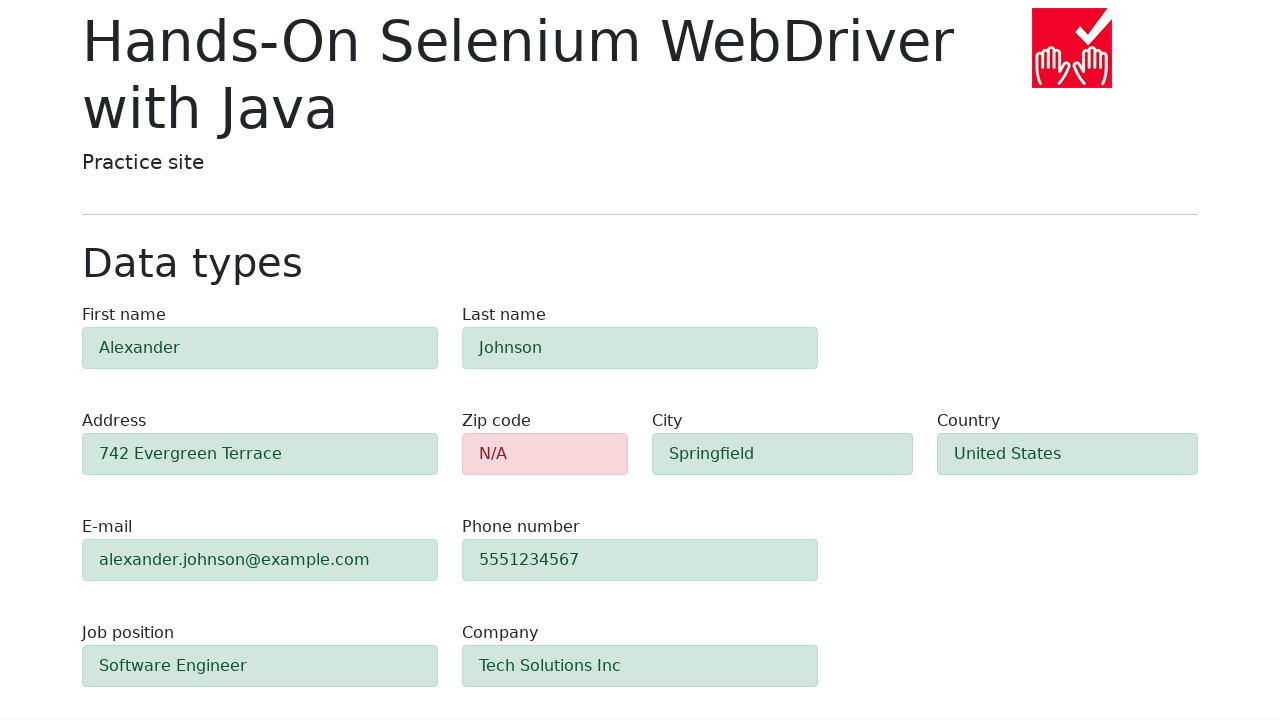

Verified field #first-name is visible and highlighted in green (validation success)
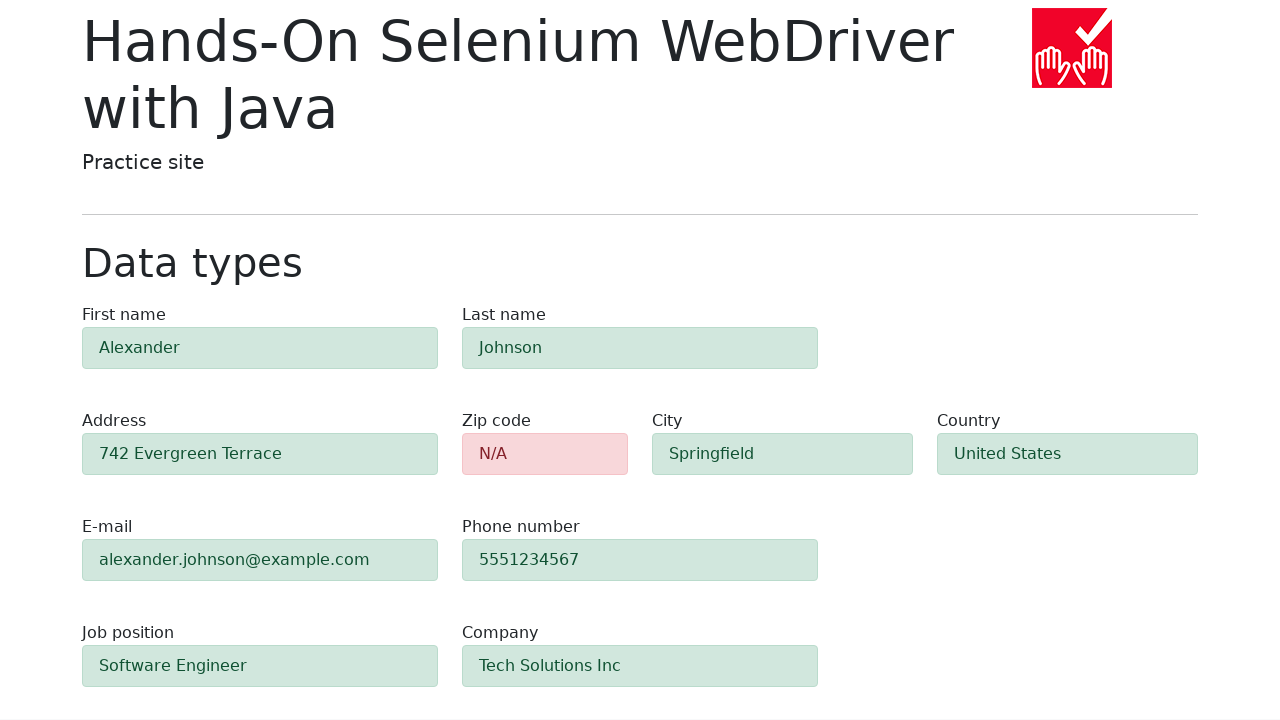

Verified field #last-name is visible and highlighted in green (validation success)
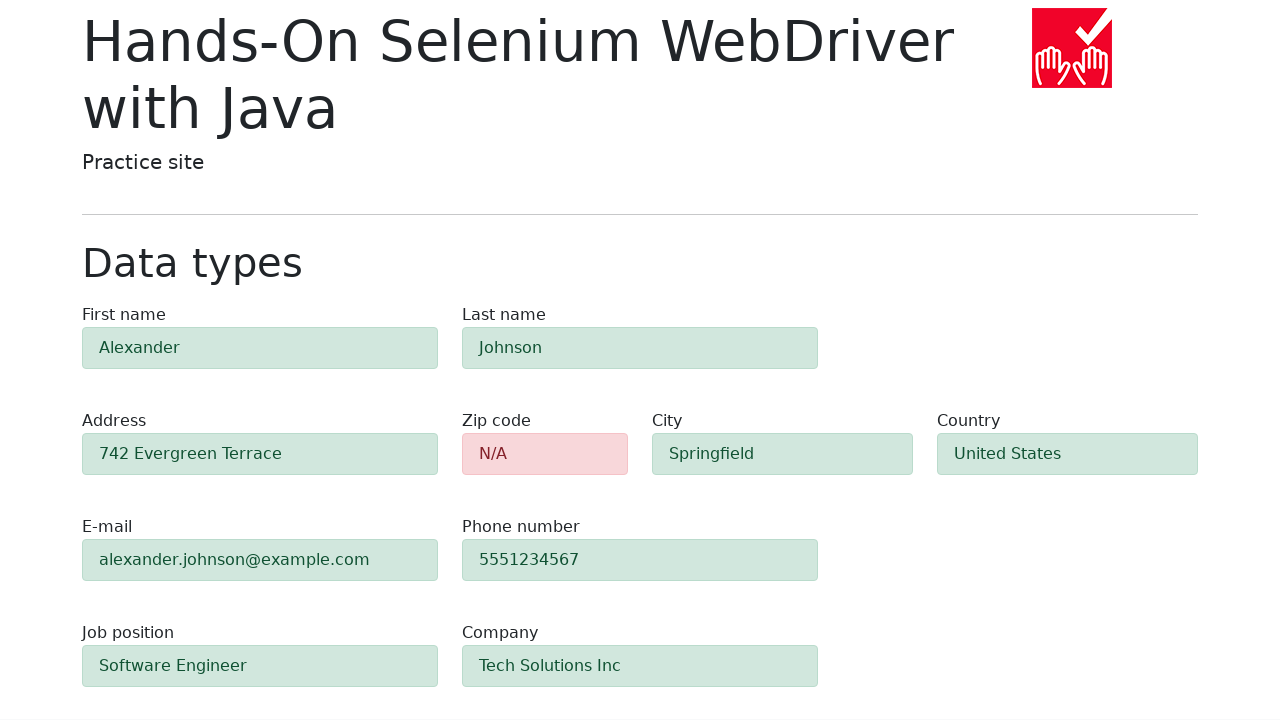

Verified field #address is visible and highlighted in green (validation success)
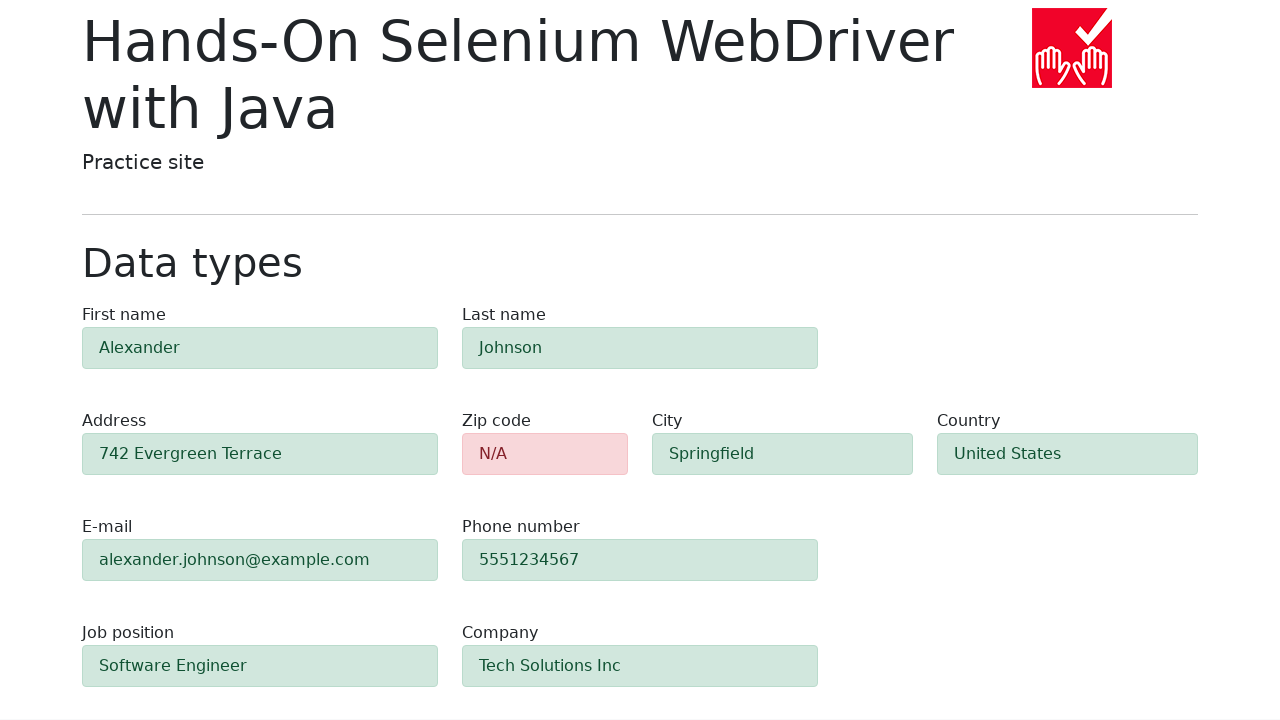

Verified field #e-mail is visible and highlighted in green (validation success)
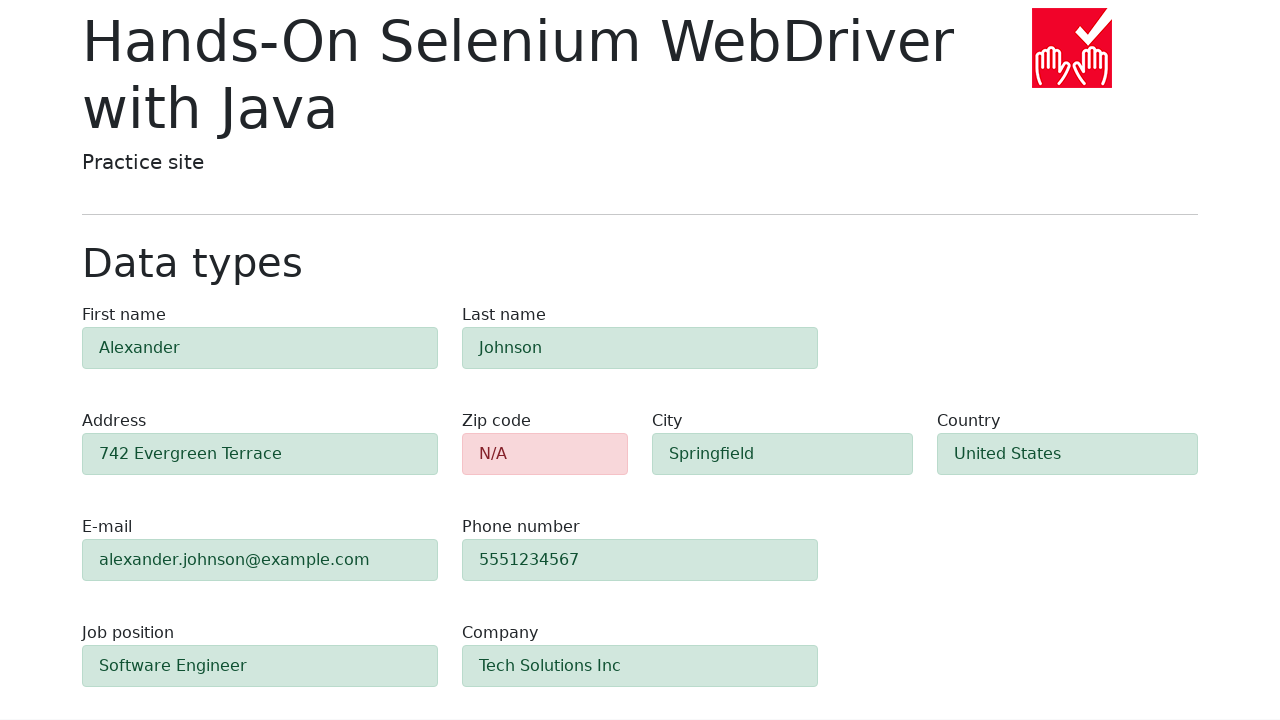

Verified field #phone is visible and highlighted in green (validation success)
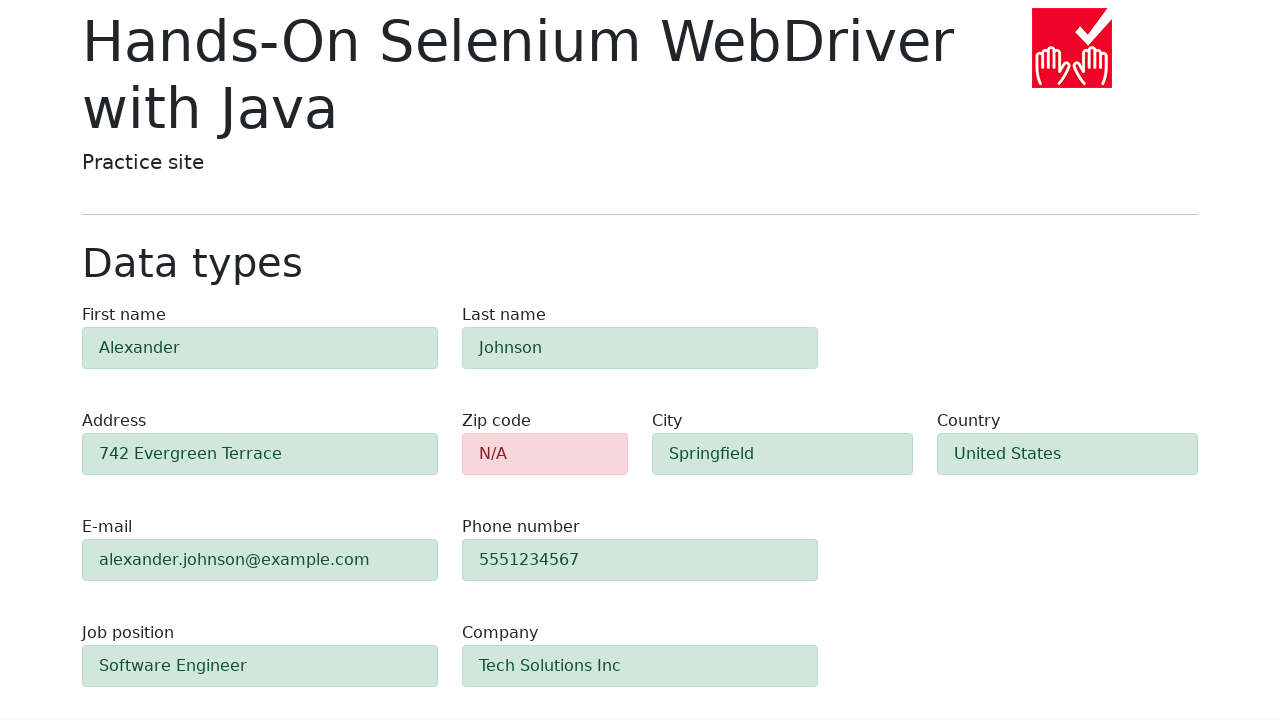

Verified field #city is visible and highlighted in green (validation success)
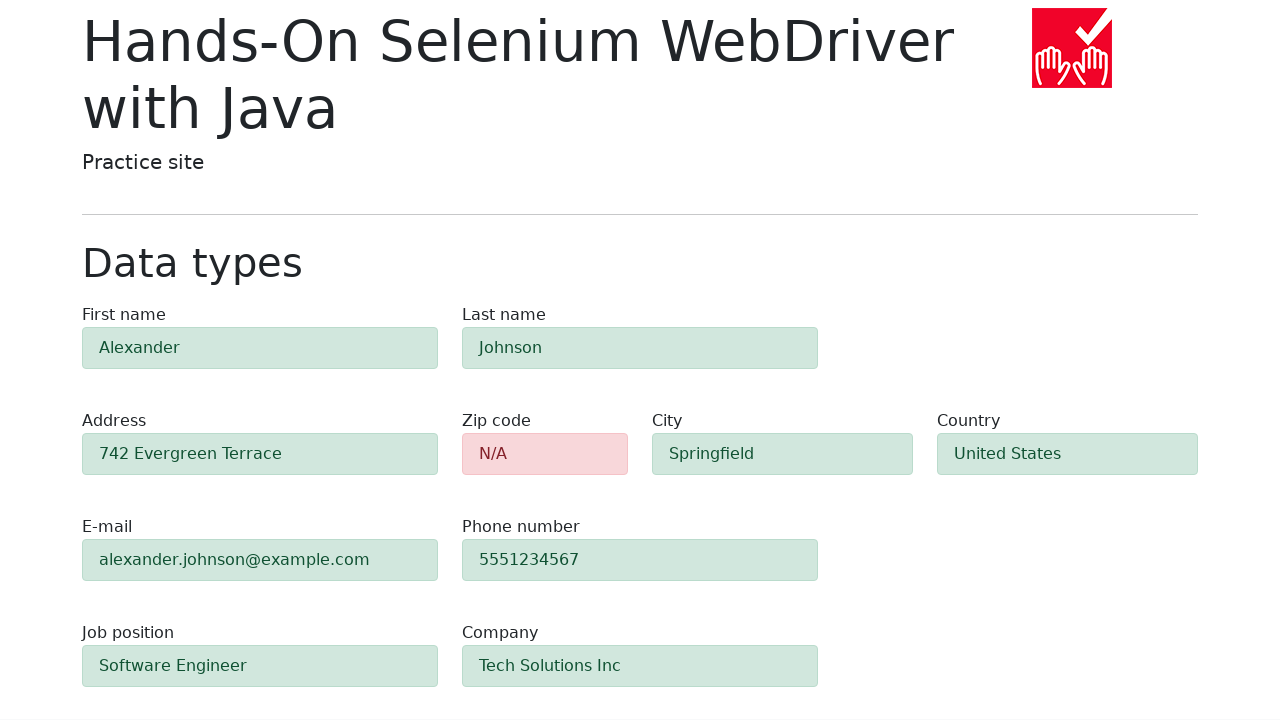

Verified field #country is visible and highlighted in green (validation success)
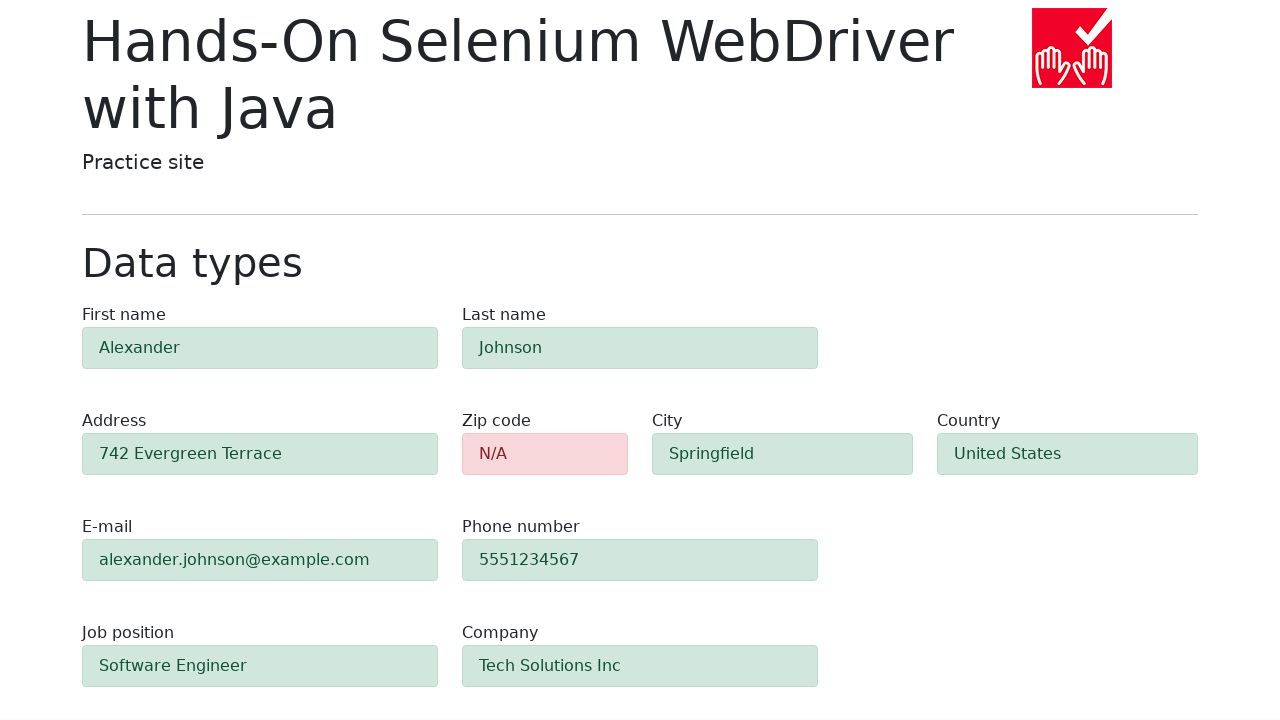

Verified field #job-position is visible and highlighted in green (validation success)
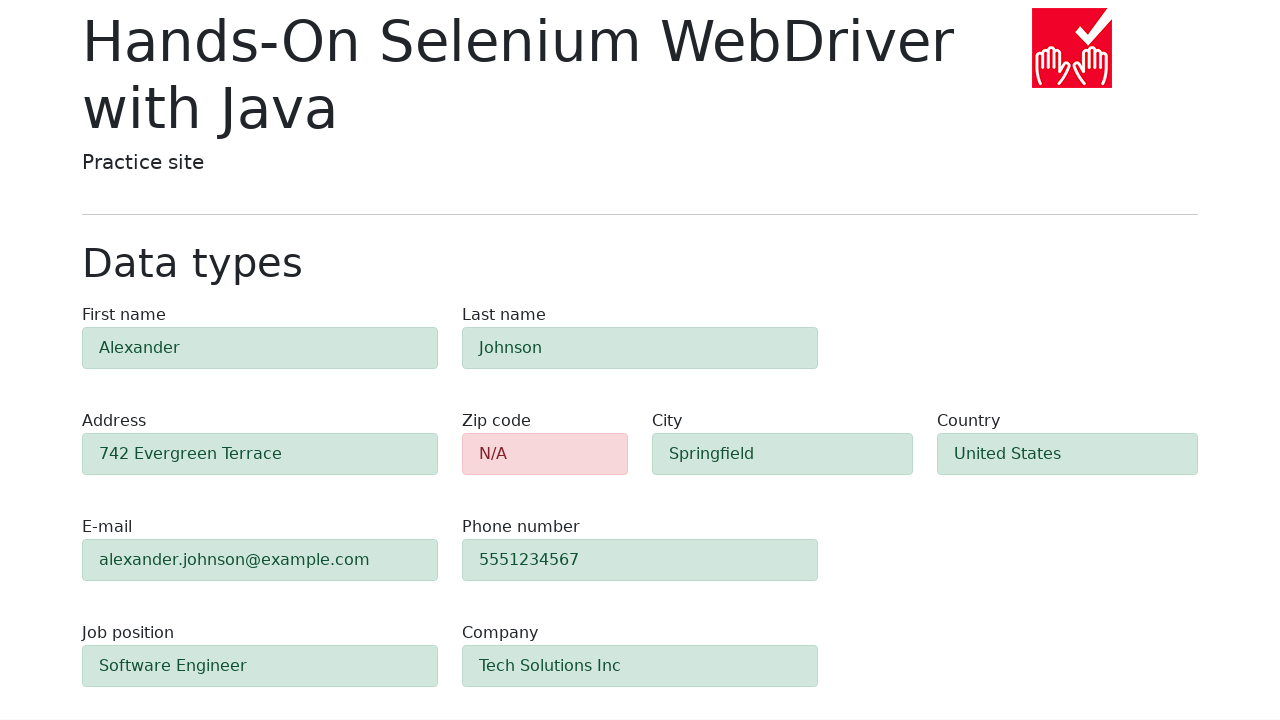

Verified field #company is visible and highlighted in green (validation success)
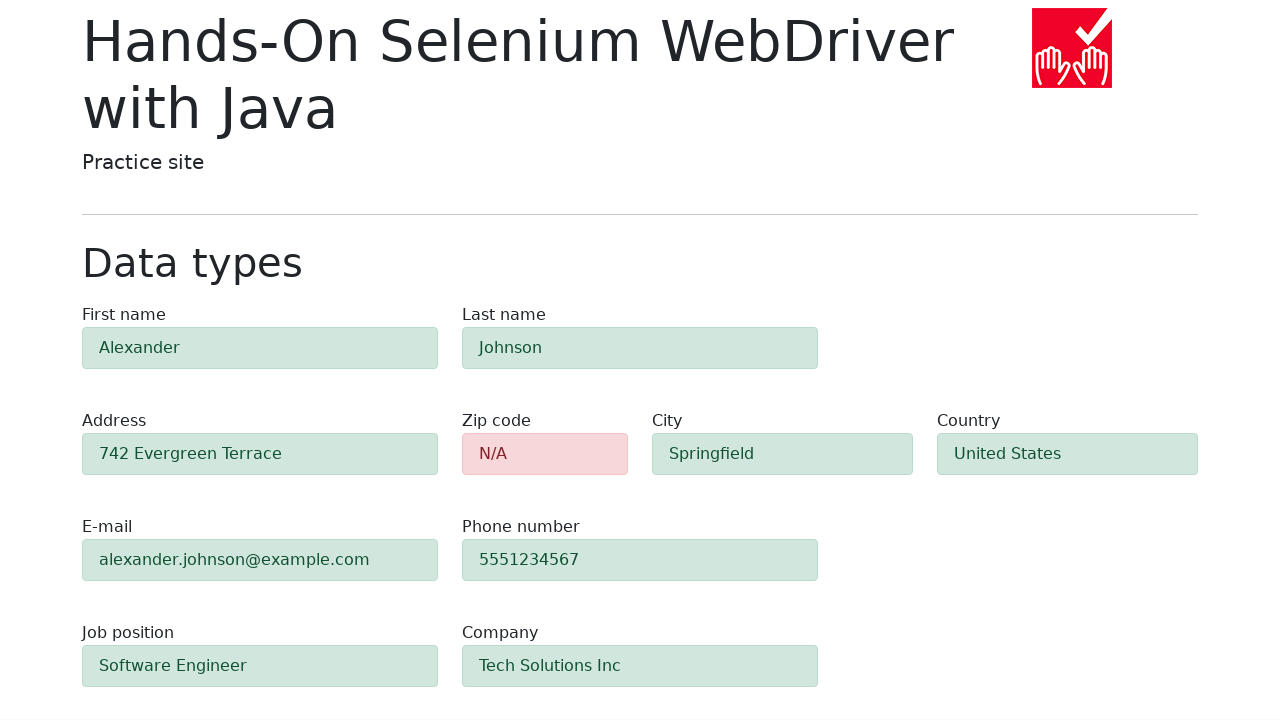

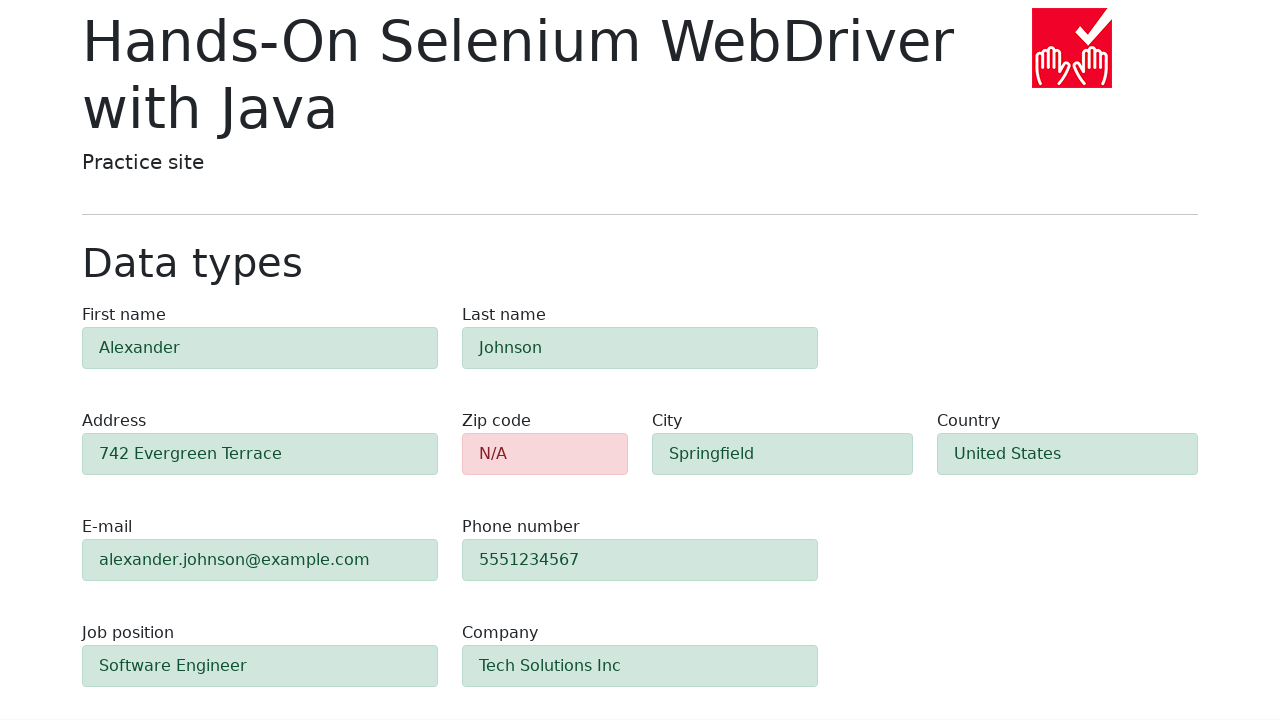